Tests that the currently applied filter is highlighted in the UI

Starting URL: https://demo.playwright.dev/todomvc

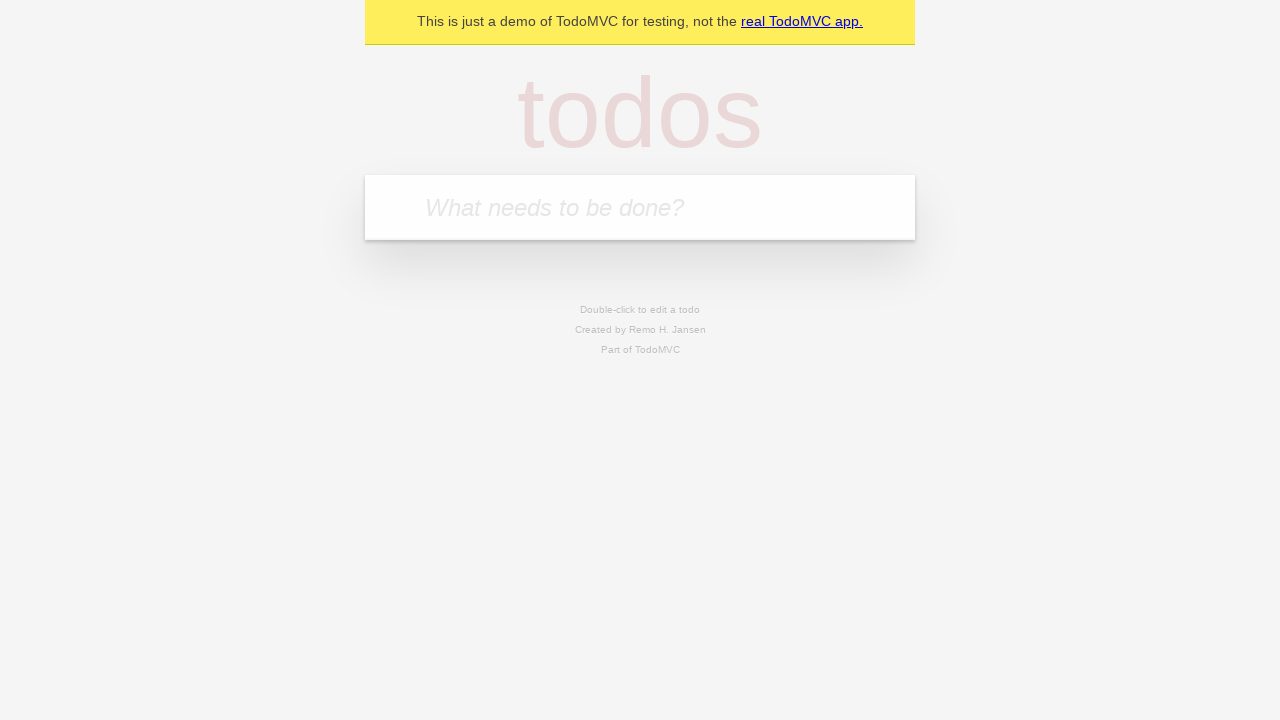

Filled first todo with 'buy some cheese' on .new-todo
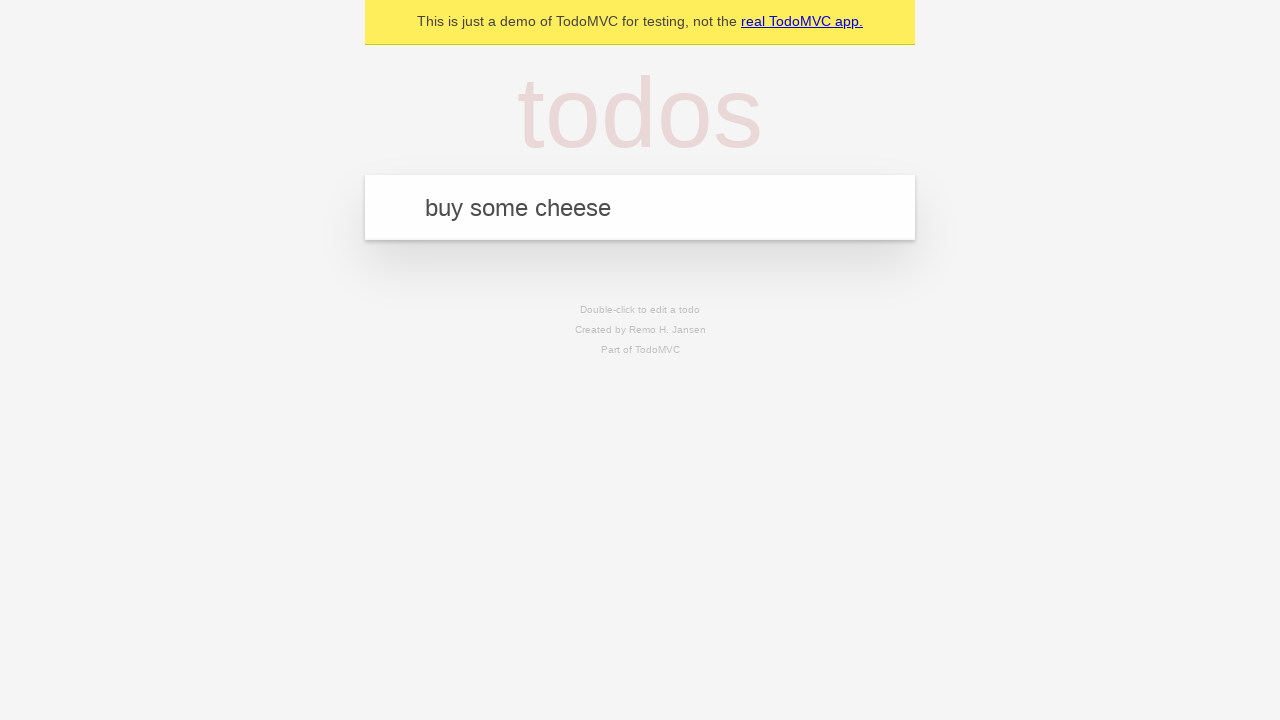

Pressed Enter to add first todo on .new-todo
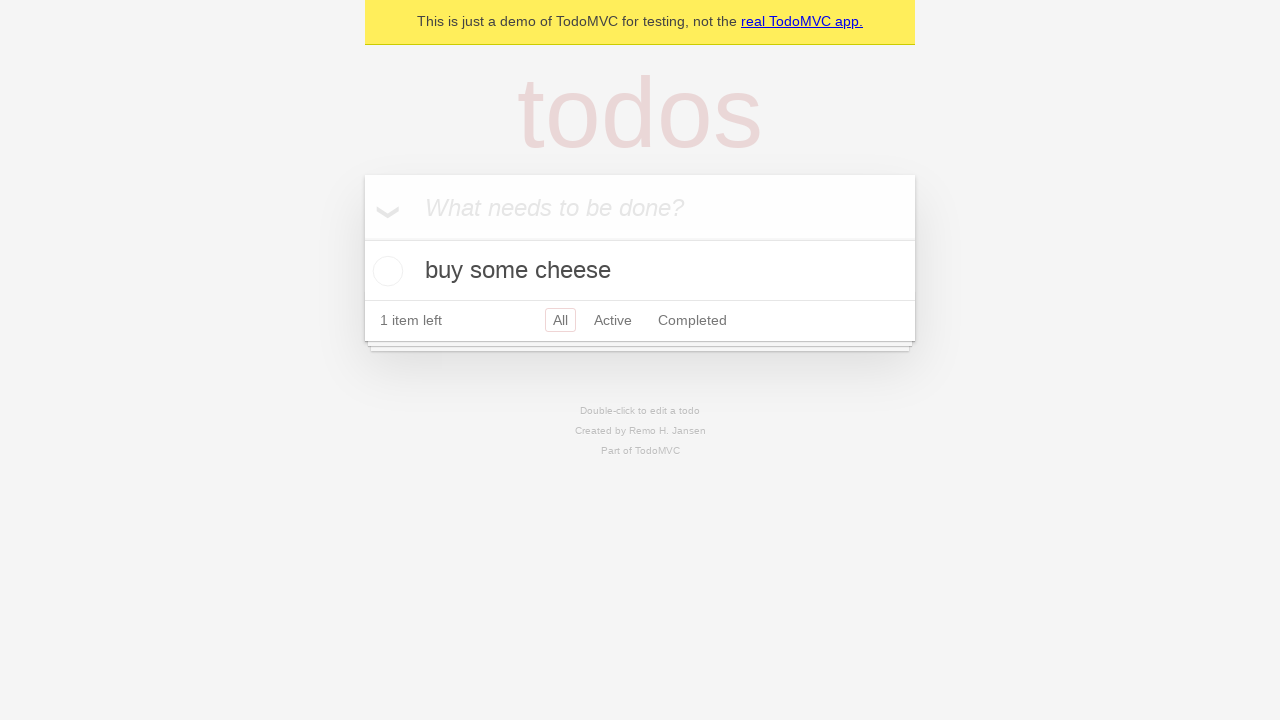

Filled second todo with 'feed the cat' on .new-todo
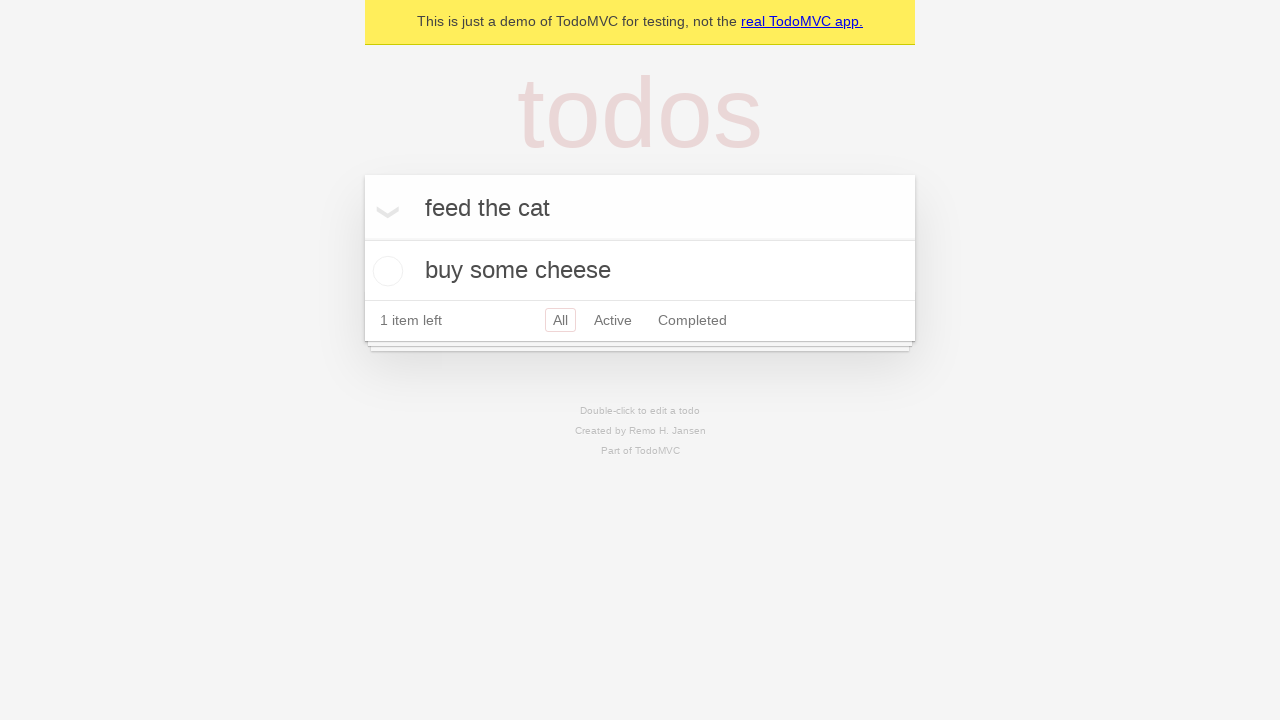

Pressed Enter to add second todo on .new-todo
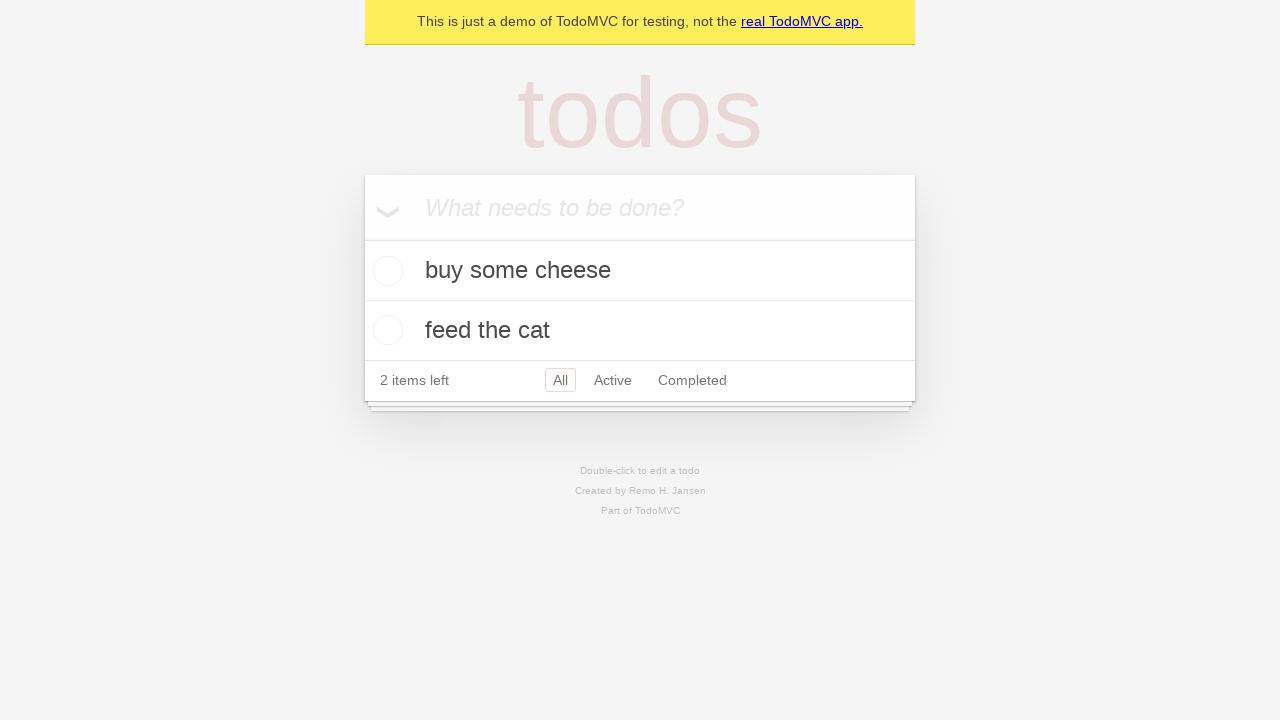

Filled third todo with 'book a doctors appointment' on .new-todo
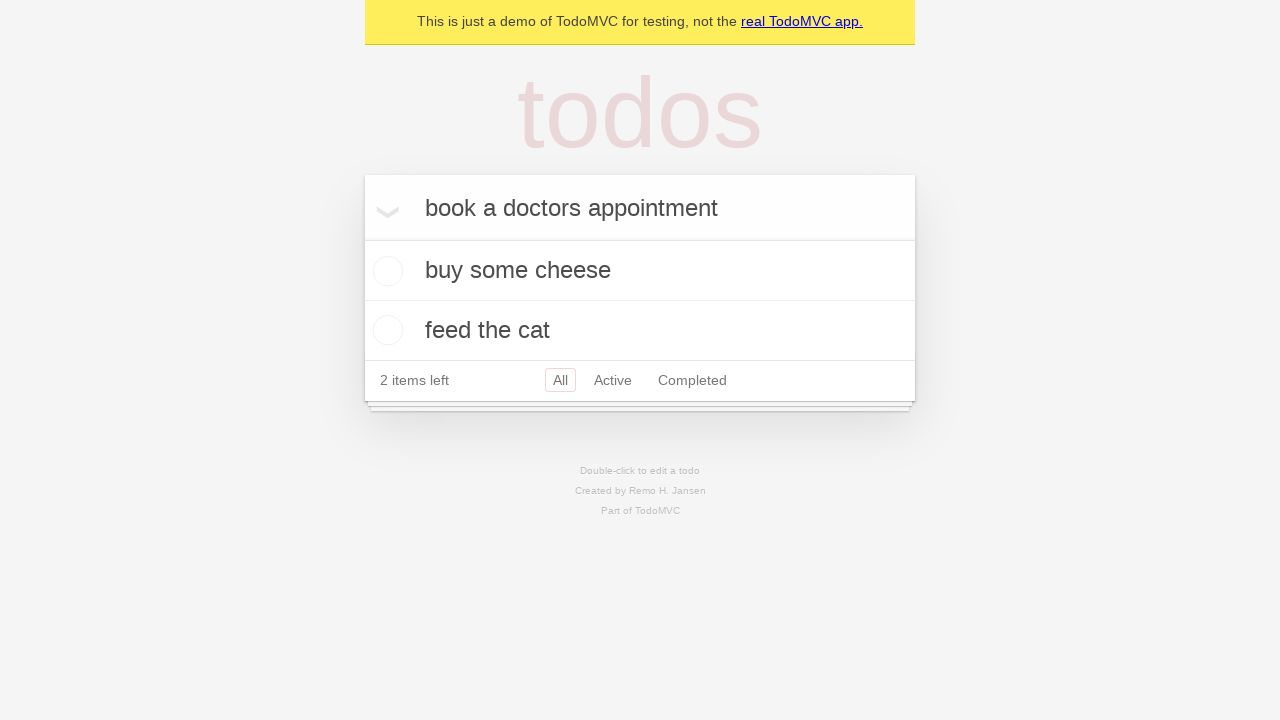

Pressed Enter to add third todo on .new-todo
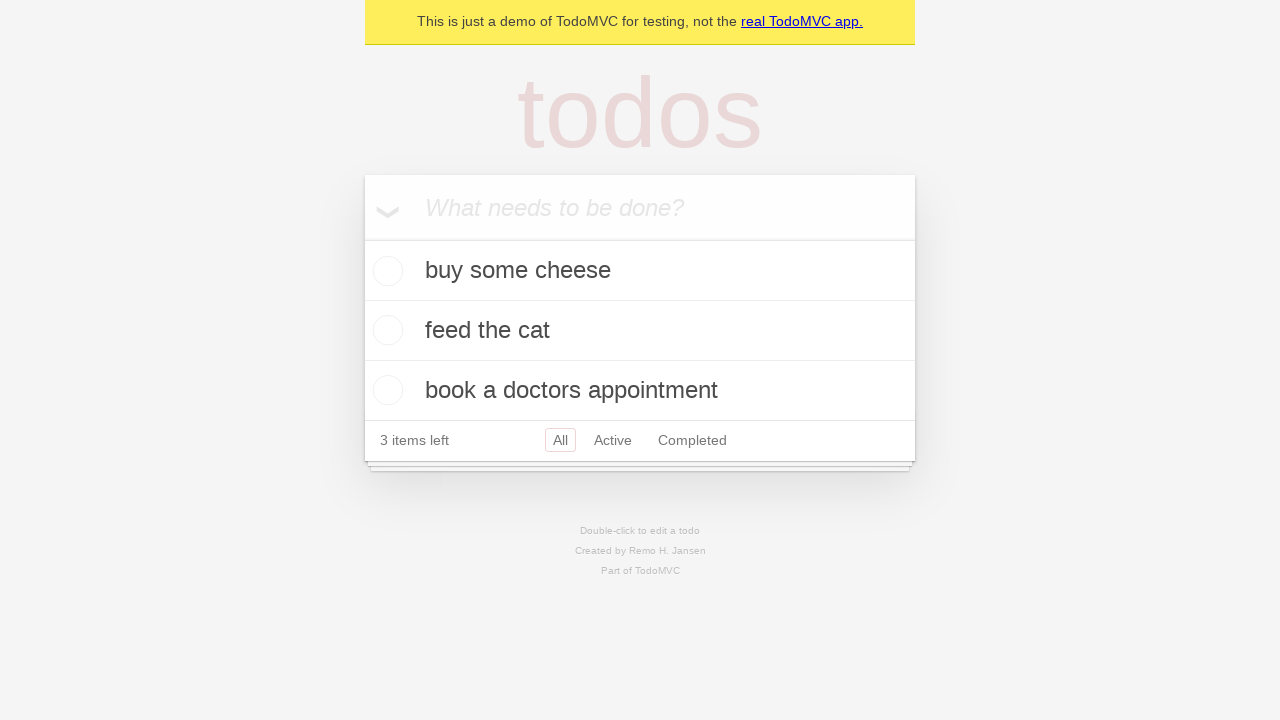

Clicked Active filter at (613, 440) on .filters >> text=Active
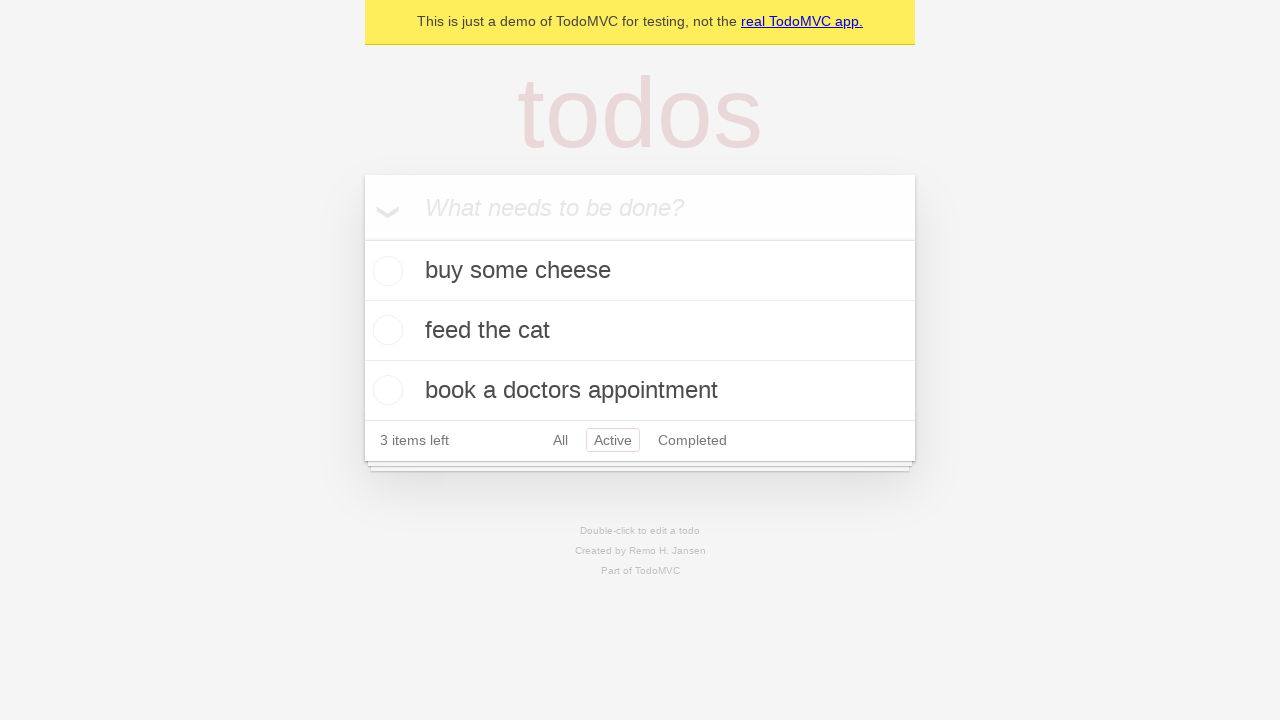

Clicked Completed filter to verify it is highlighted as currently applied filter at (692, 440) on .filters >> text=Completed
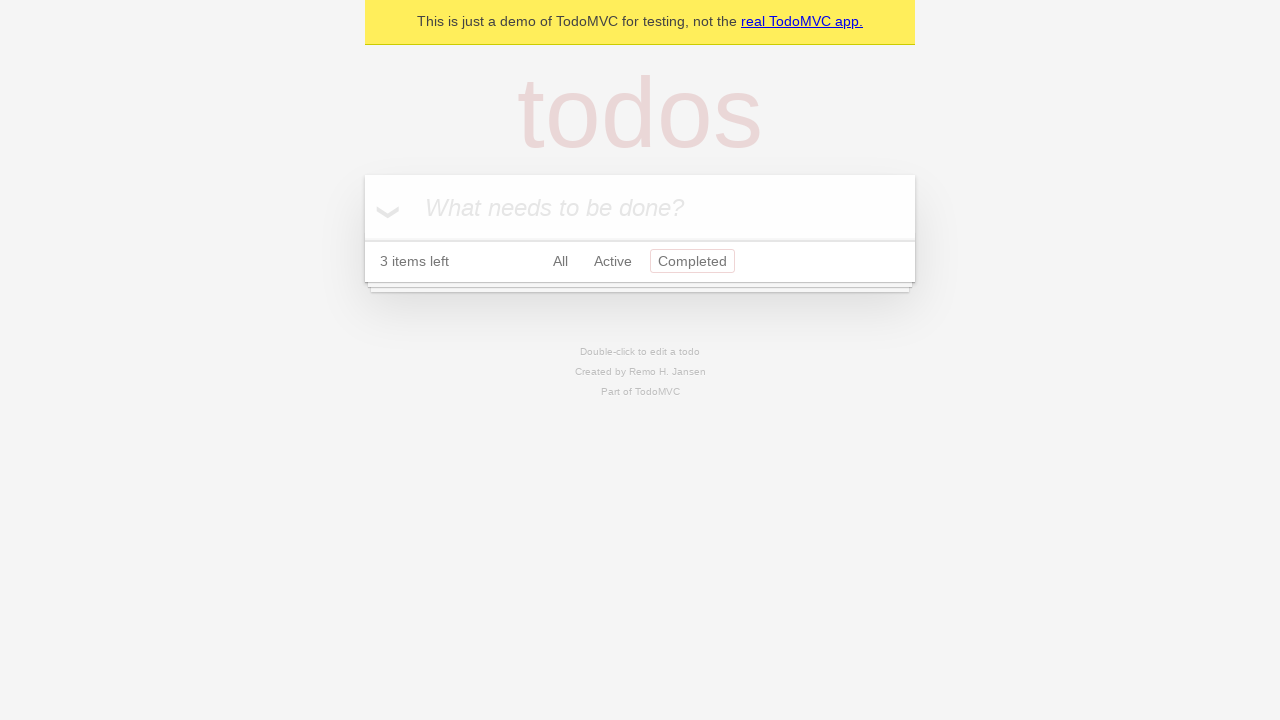

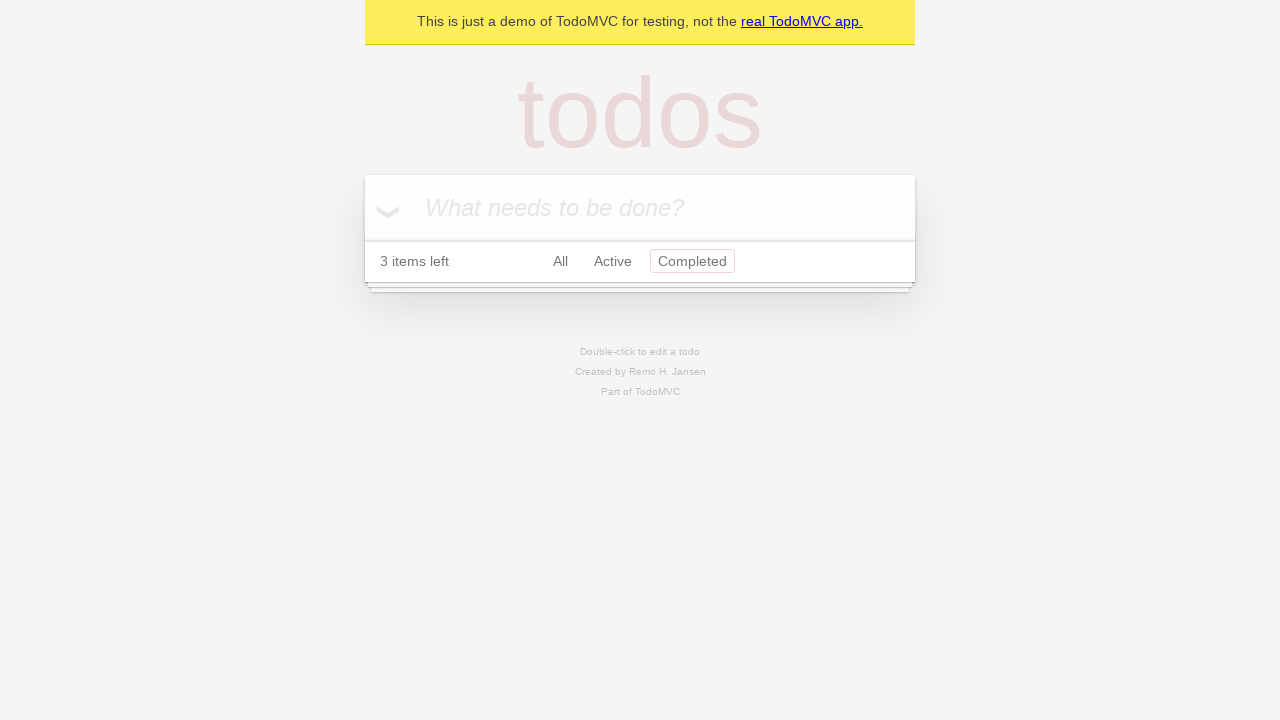